Navigates to Python.org and performs a search for "pycon" using the search box

Starting URL: http://www.python.org

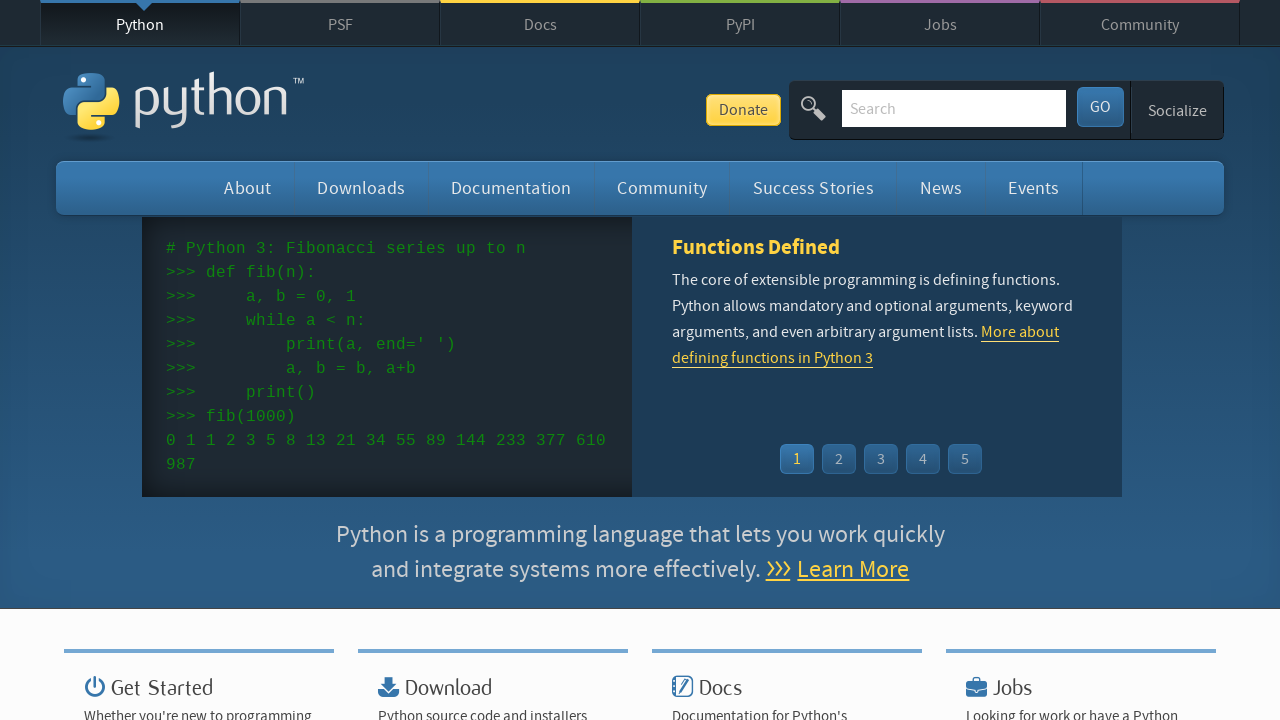

Located search box element
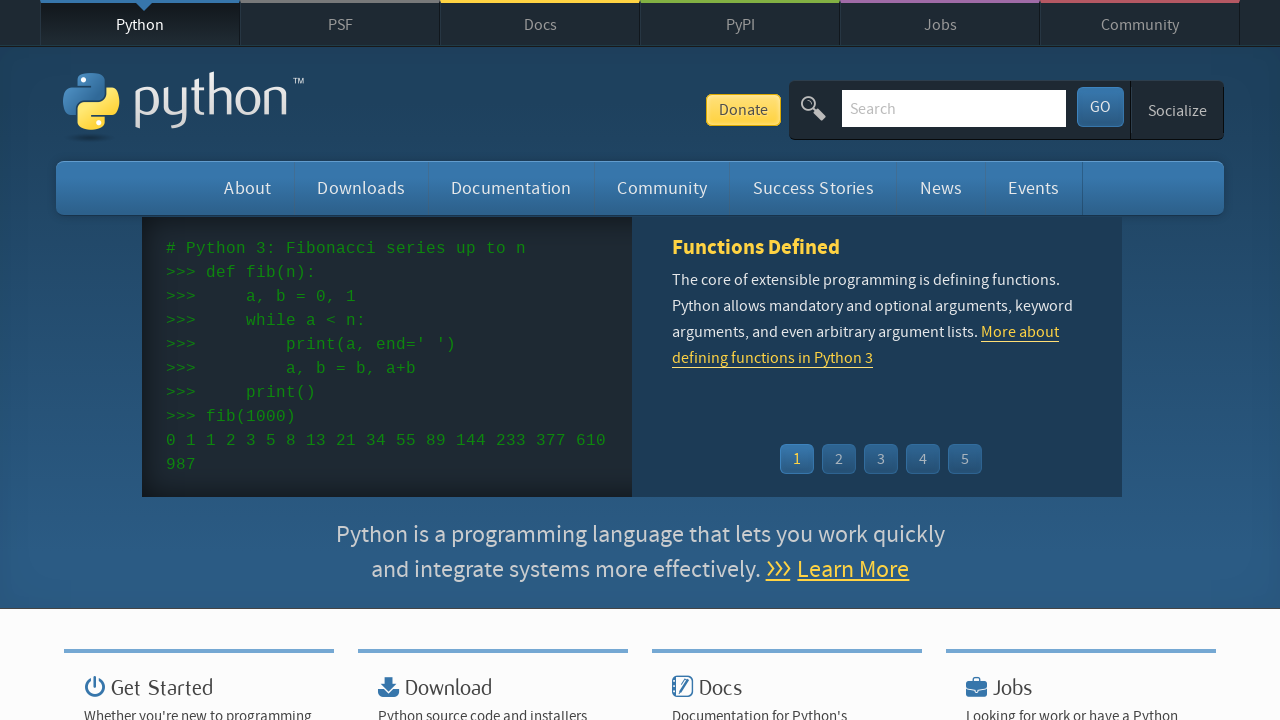

Cleared search box on input[name='q']
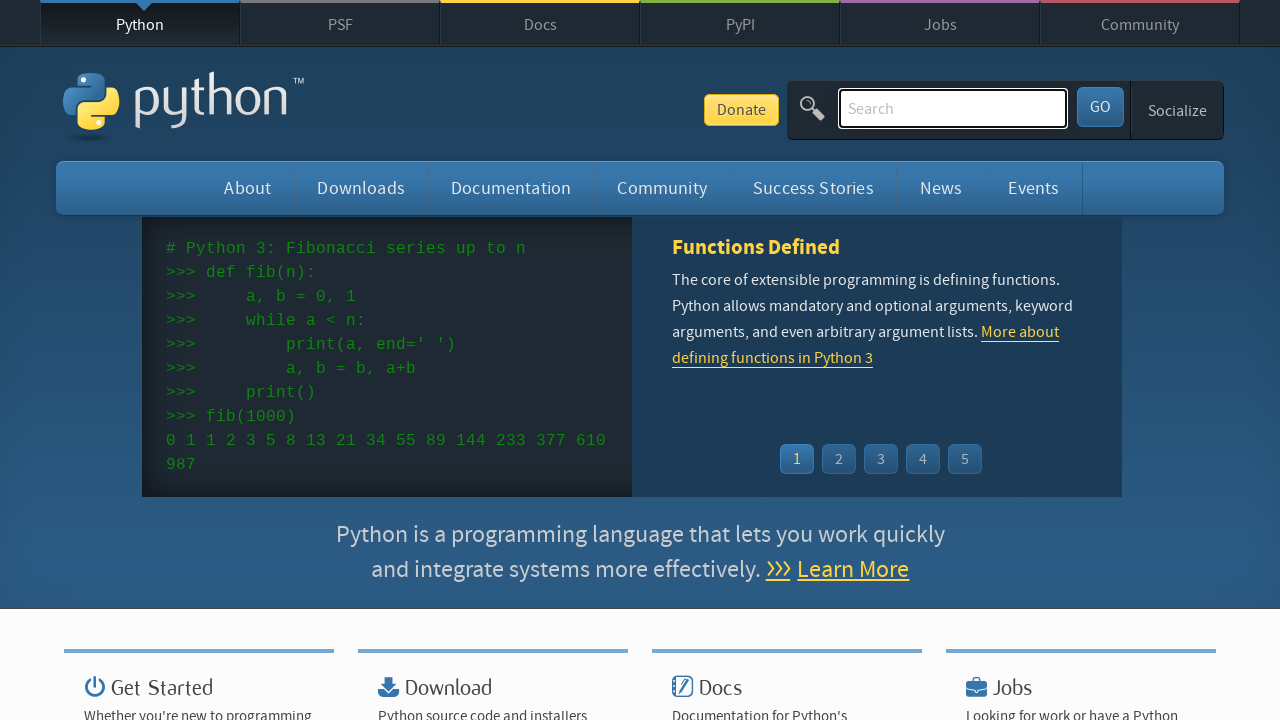

Filled search box with 'pycon' on input[name='q']
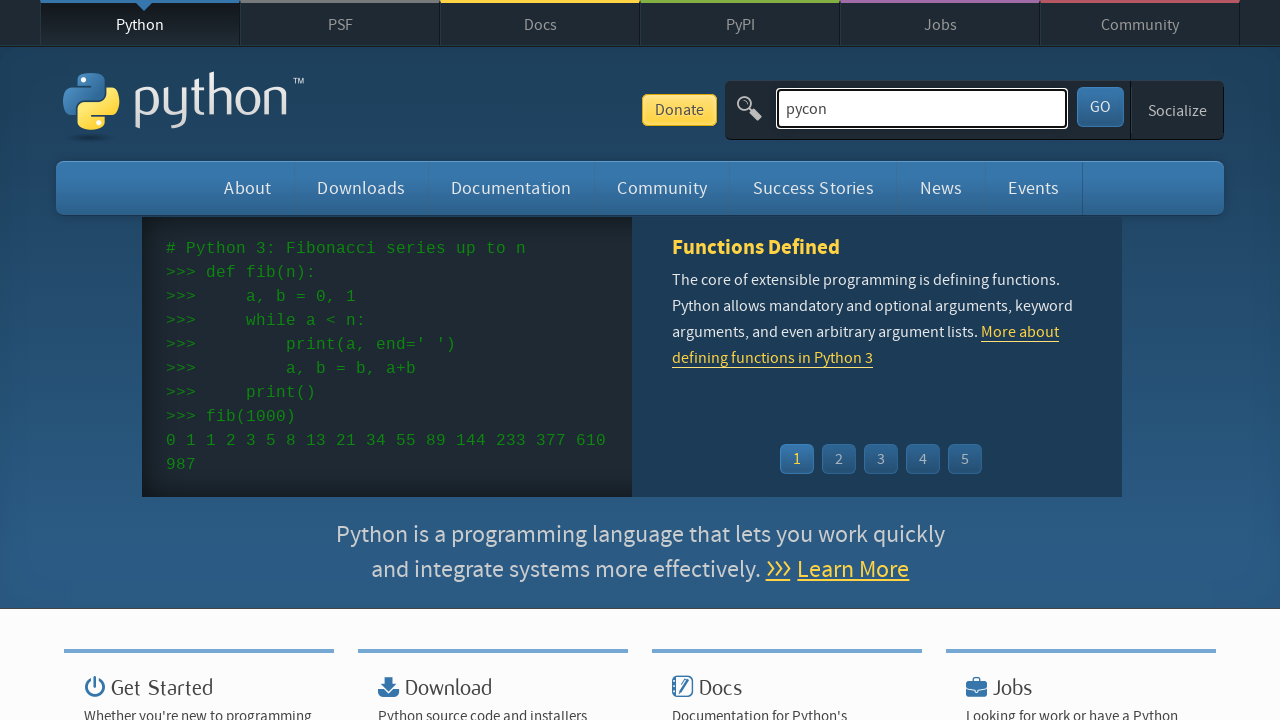

Pressed Enter to submit search for 'pycon' on input[name='q']
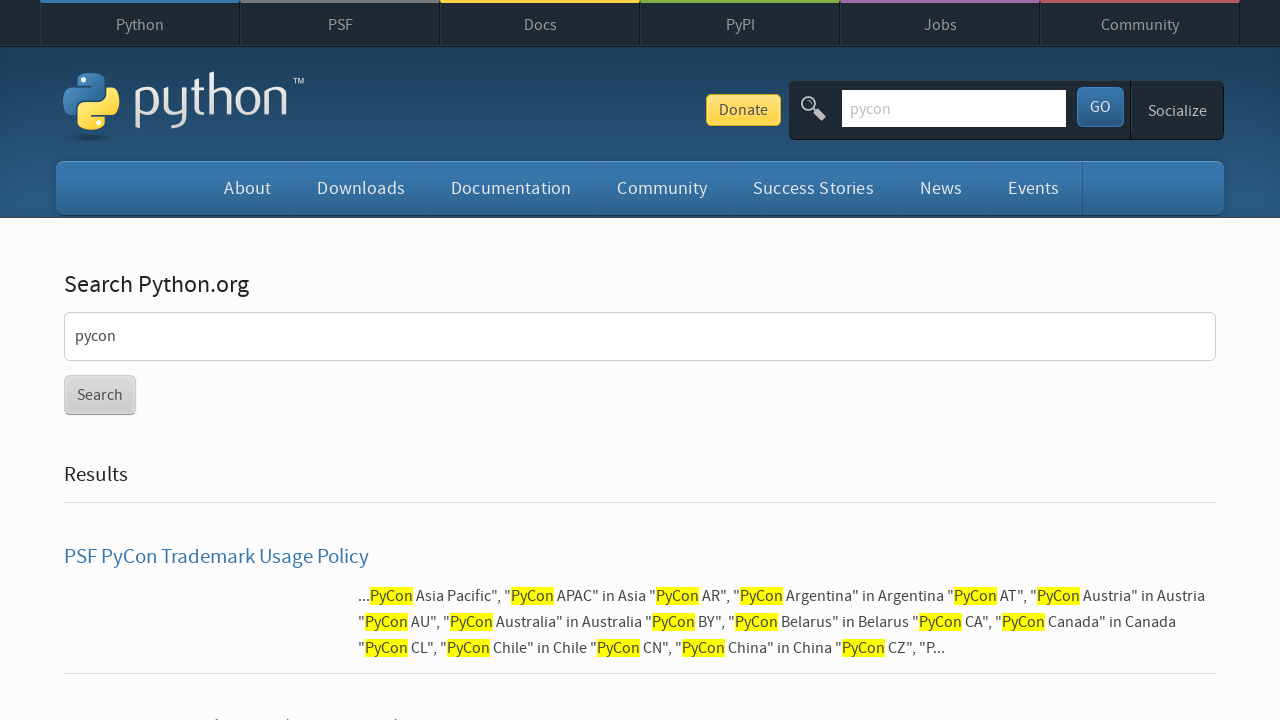

Waited 1 second for search results to load
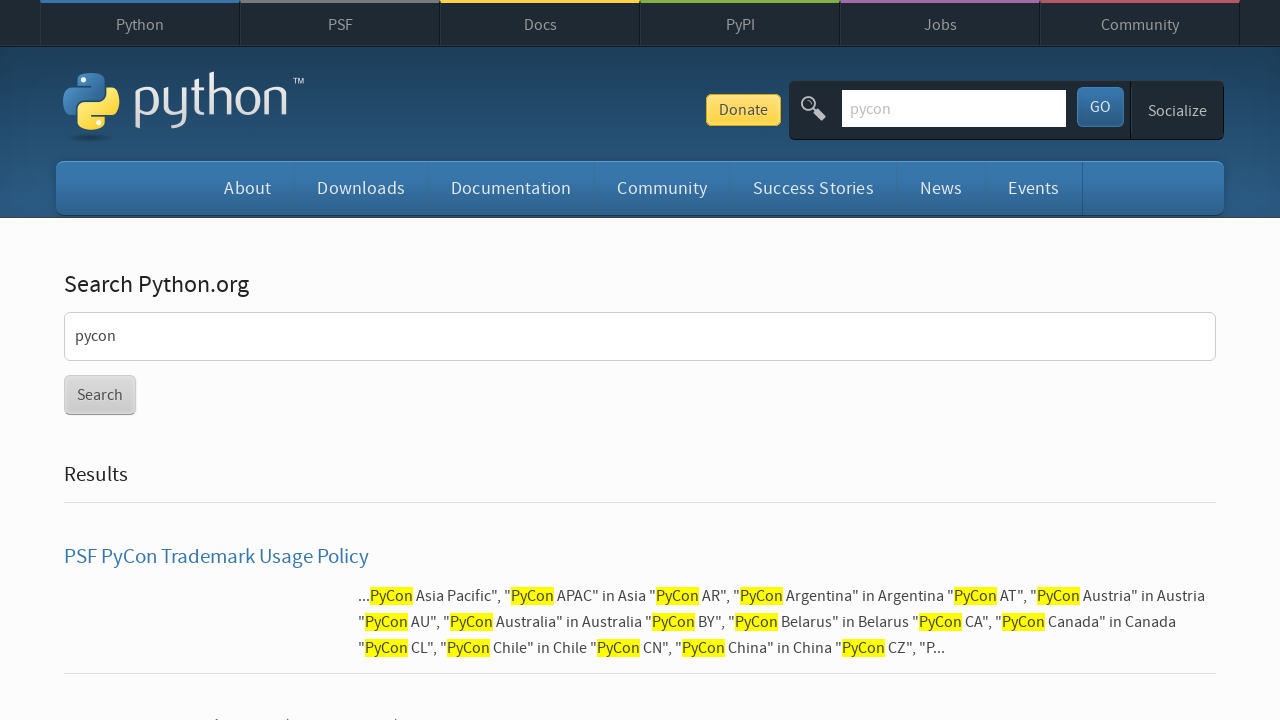

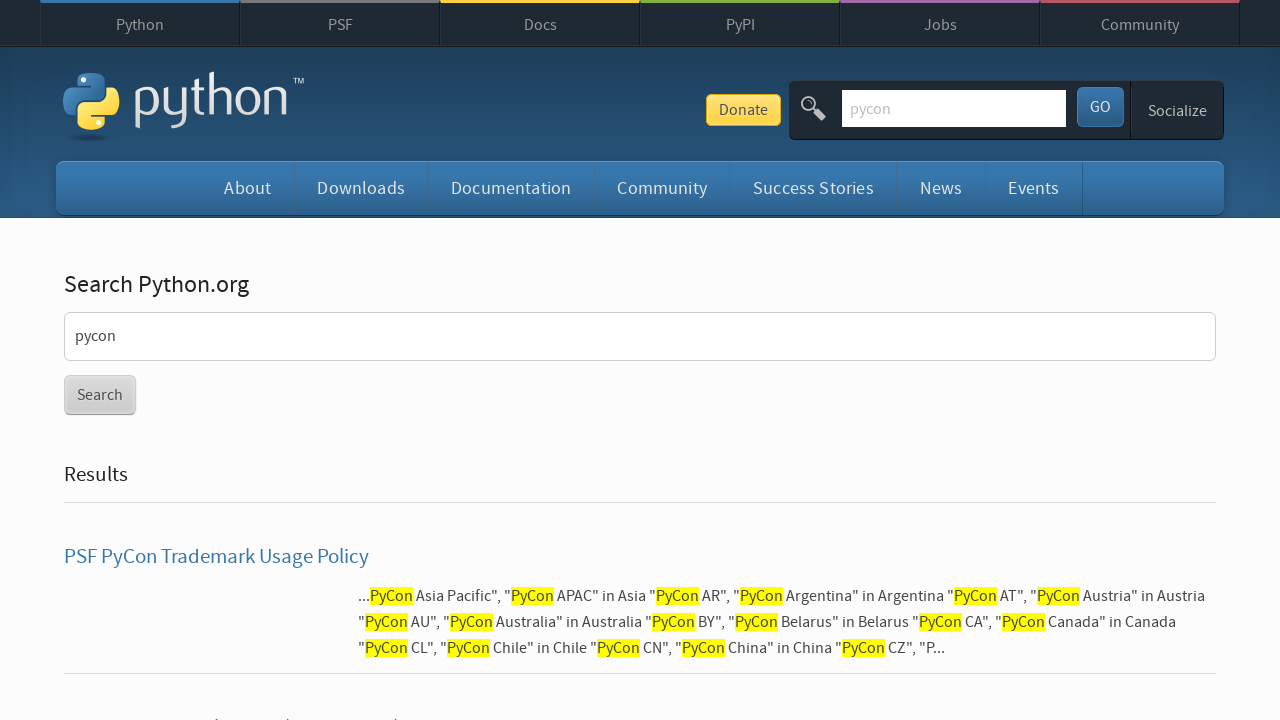